Tests the BlazeDemo flight booking flow by selecting departure and destination cities, choosing a flight, filling in passenger and payment details, and completing the purchase.

Starting URL: https://blazedemo.com/

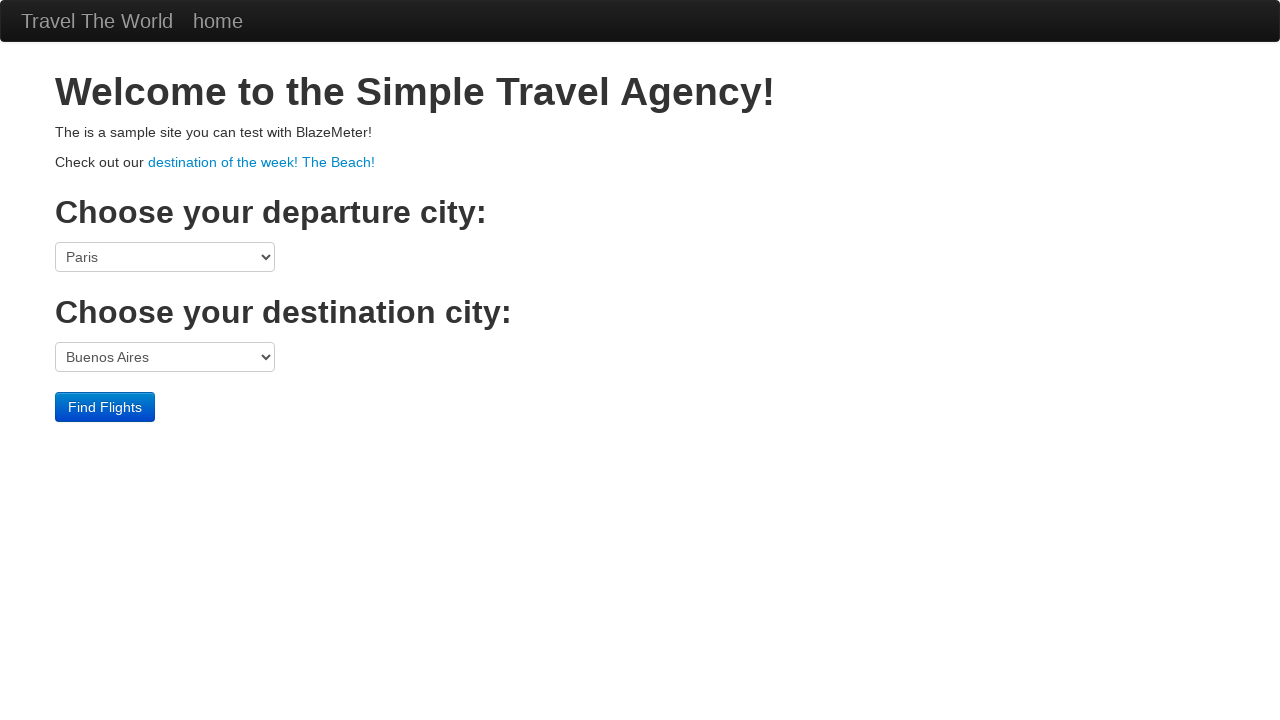

Selected Boston as departure city on select[name='fromPort']
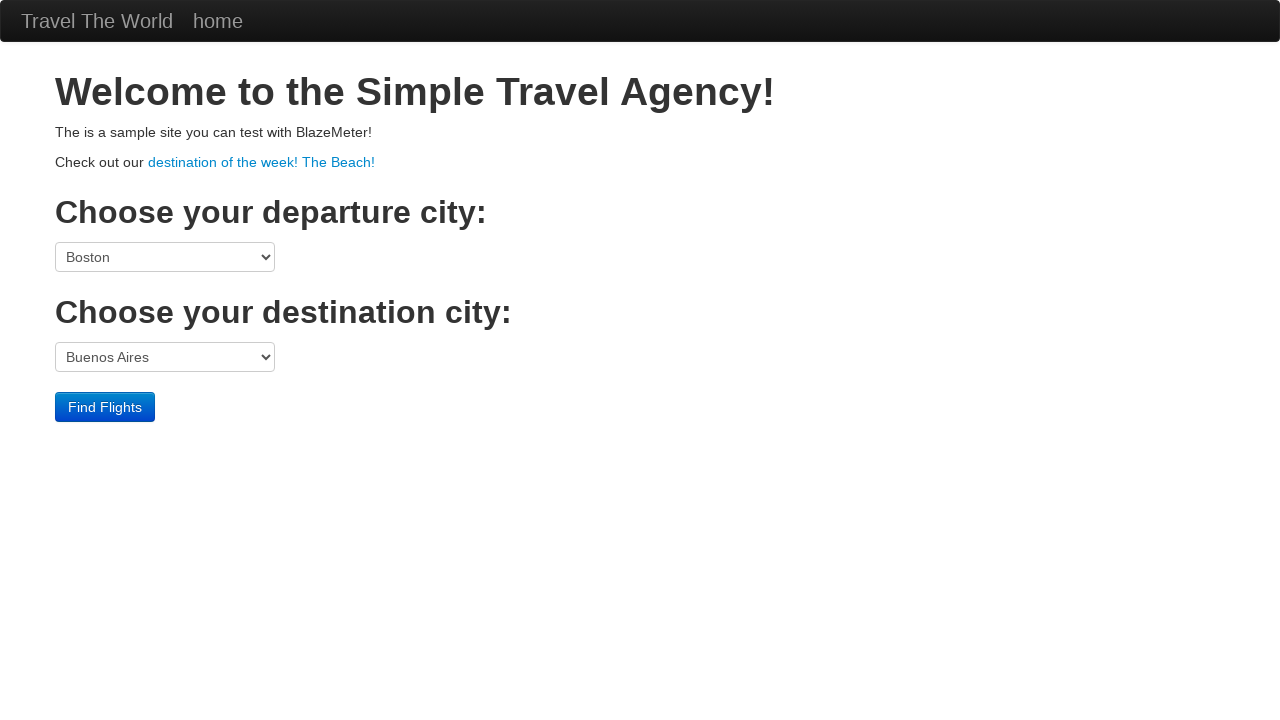

Selected London as destination city on select[name='toPort']
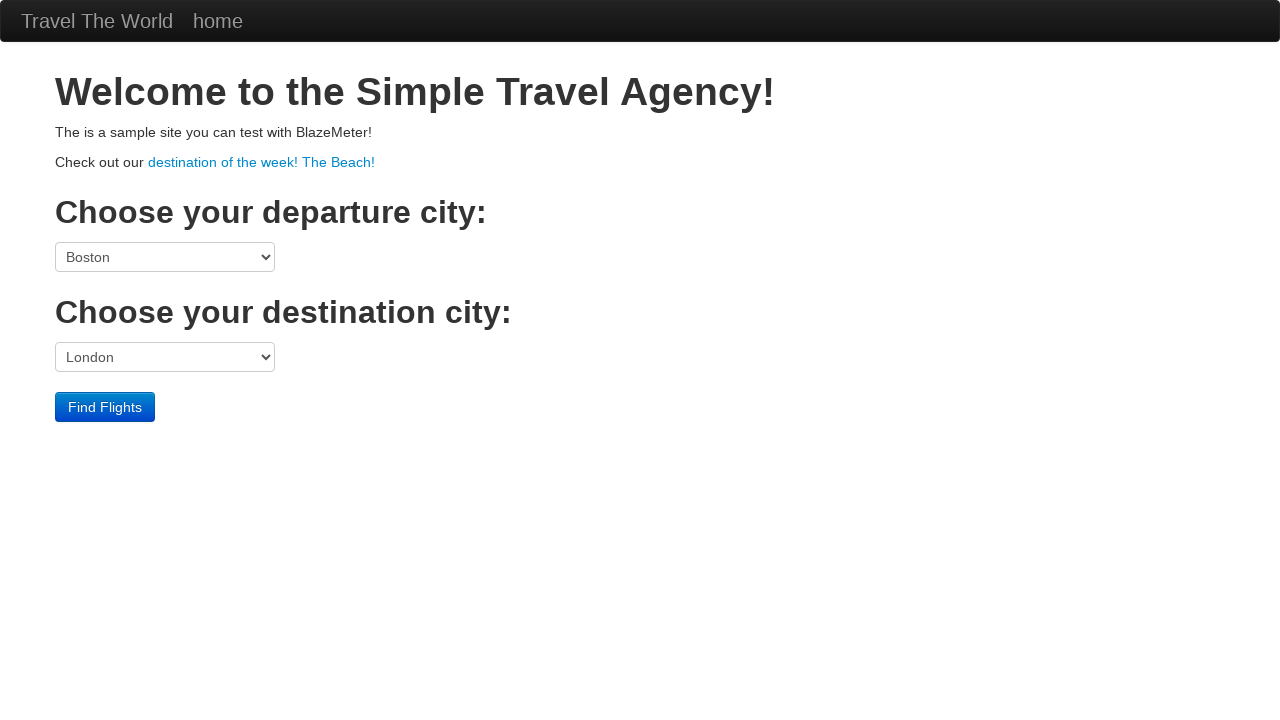

Clicked Find Flights button at (105, 407) on input[type='submit']
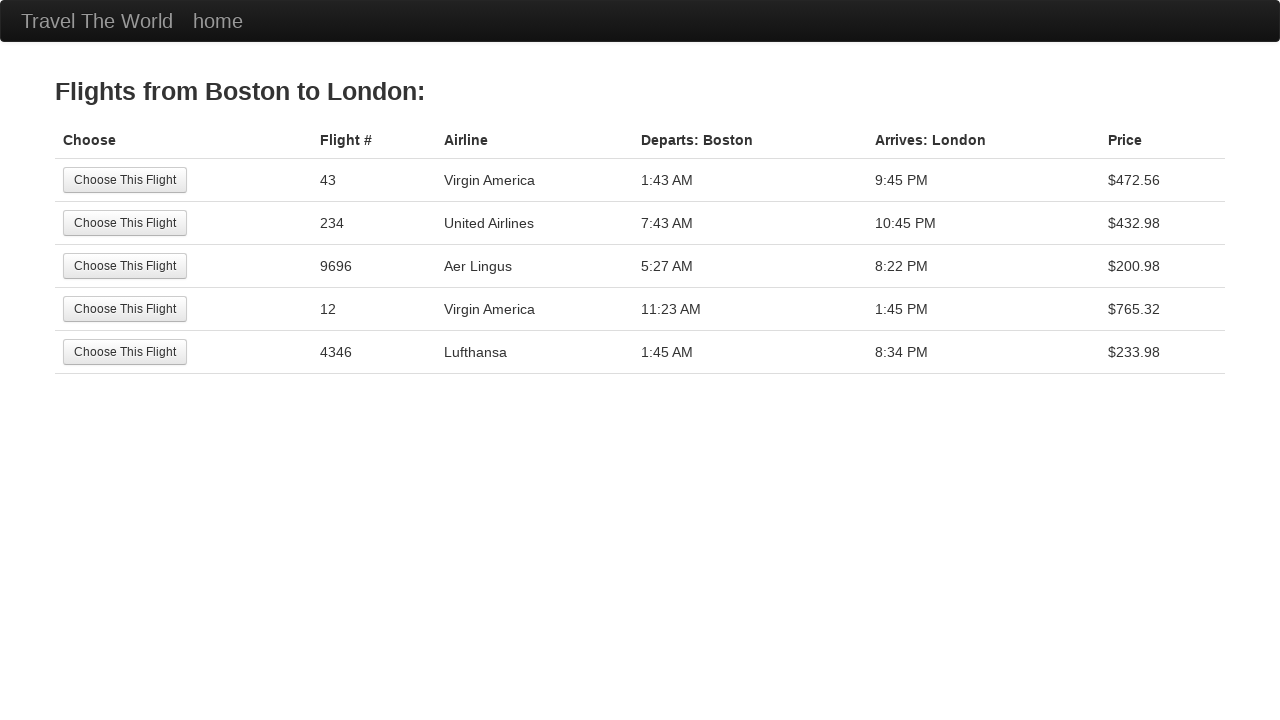

Flights table loaded
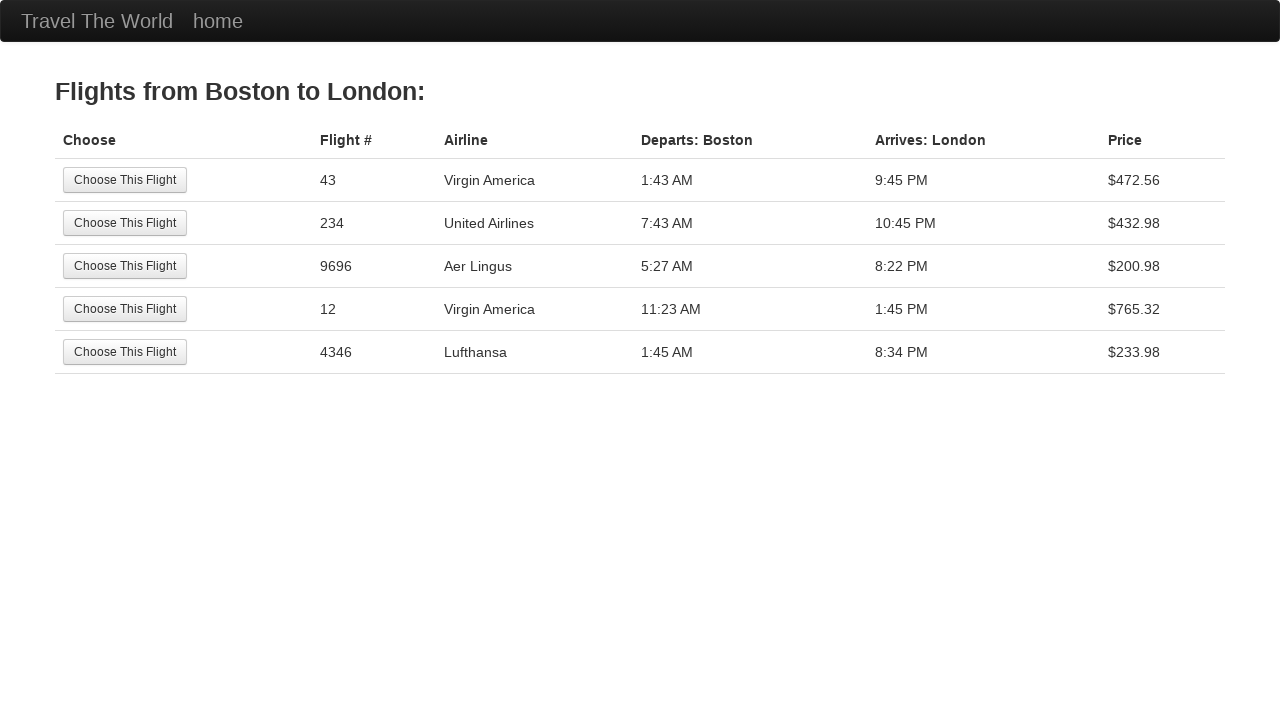

Selected the 4th flight option at (125, 309) on xpath=//table[@class='table']/tbody/tr[4]/td[1]/input
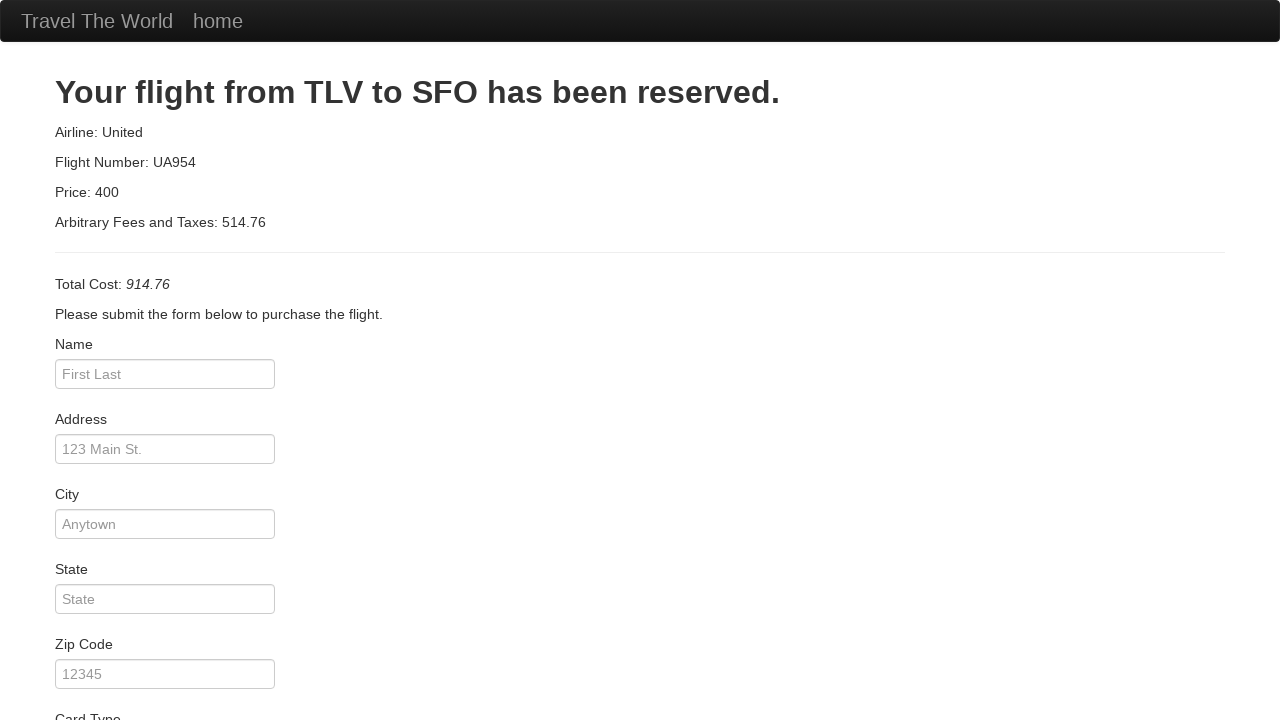

Purchase form loaded
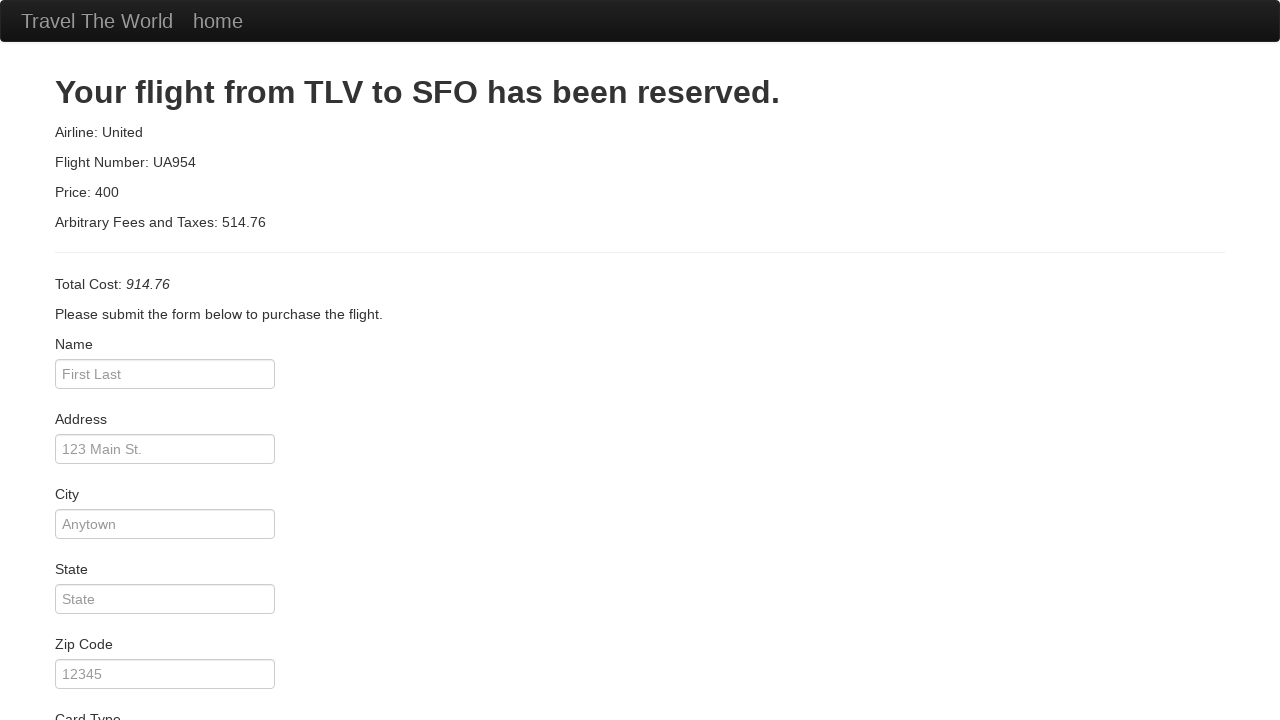

Filled passenger name as 'John Smith' on #inputName
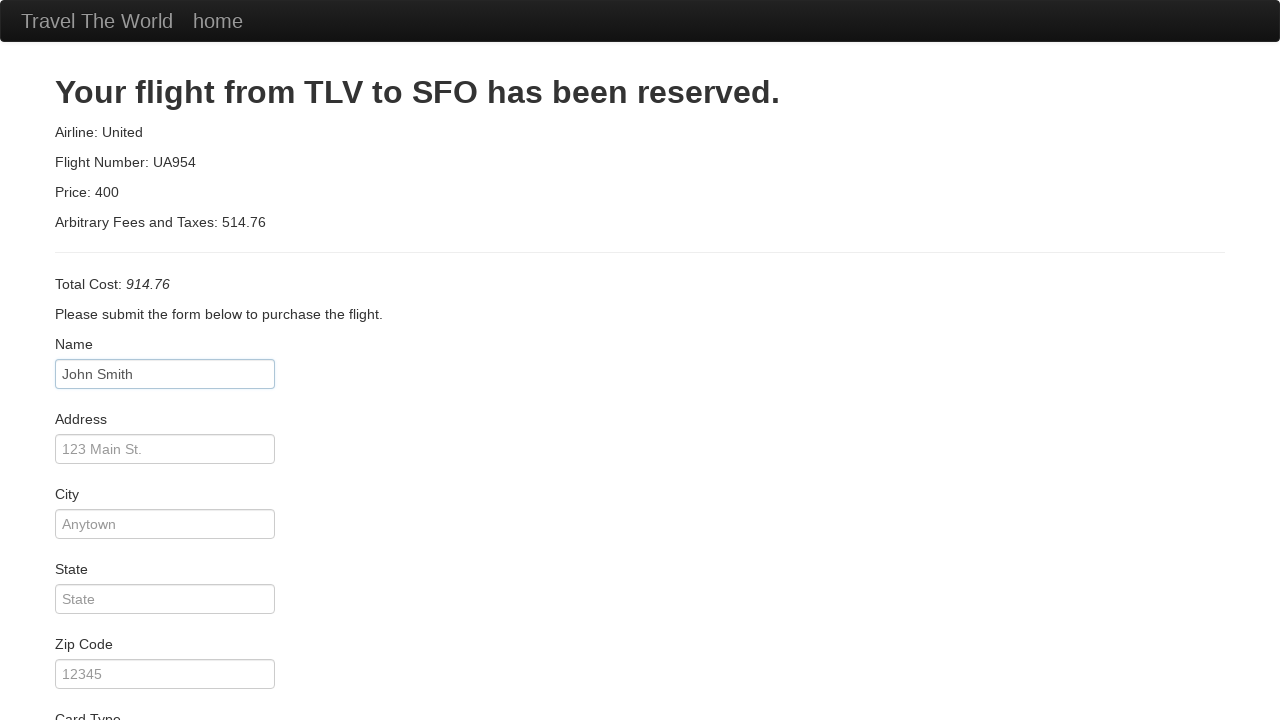

Filled address as '456 Main Street' on #address
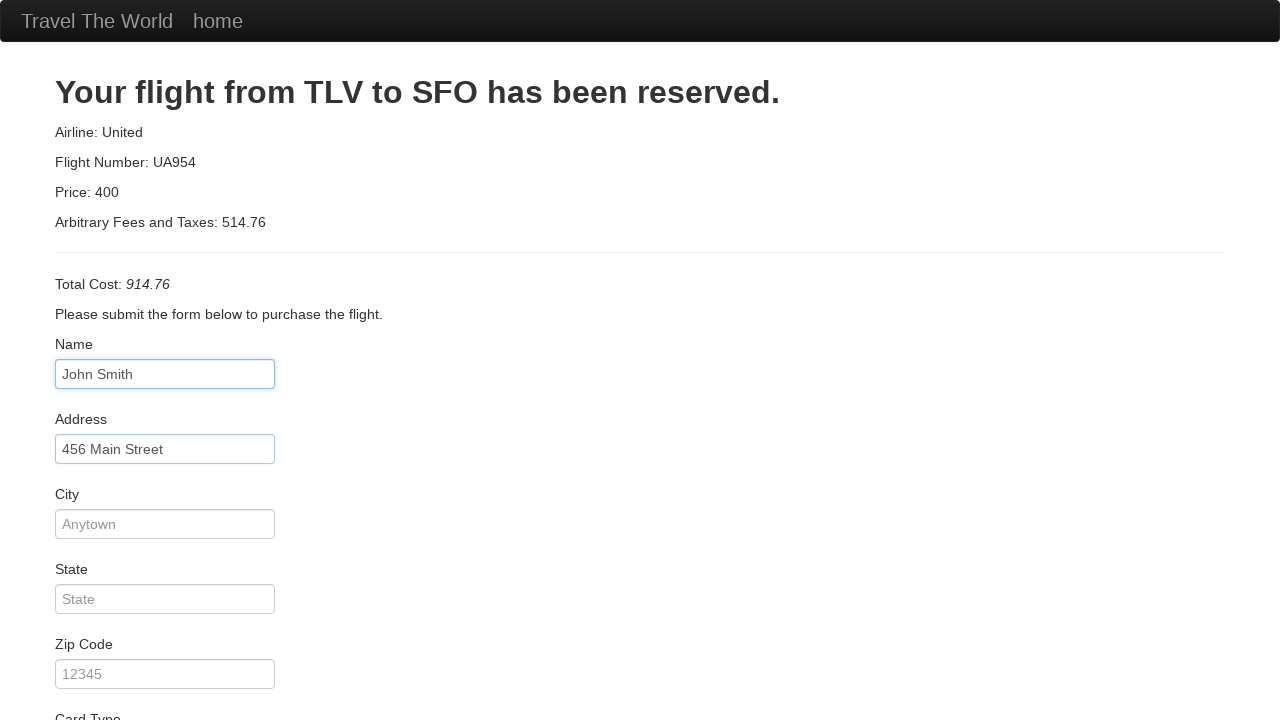

Filled city as 'San Francisco' on #city
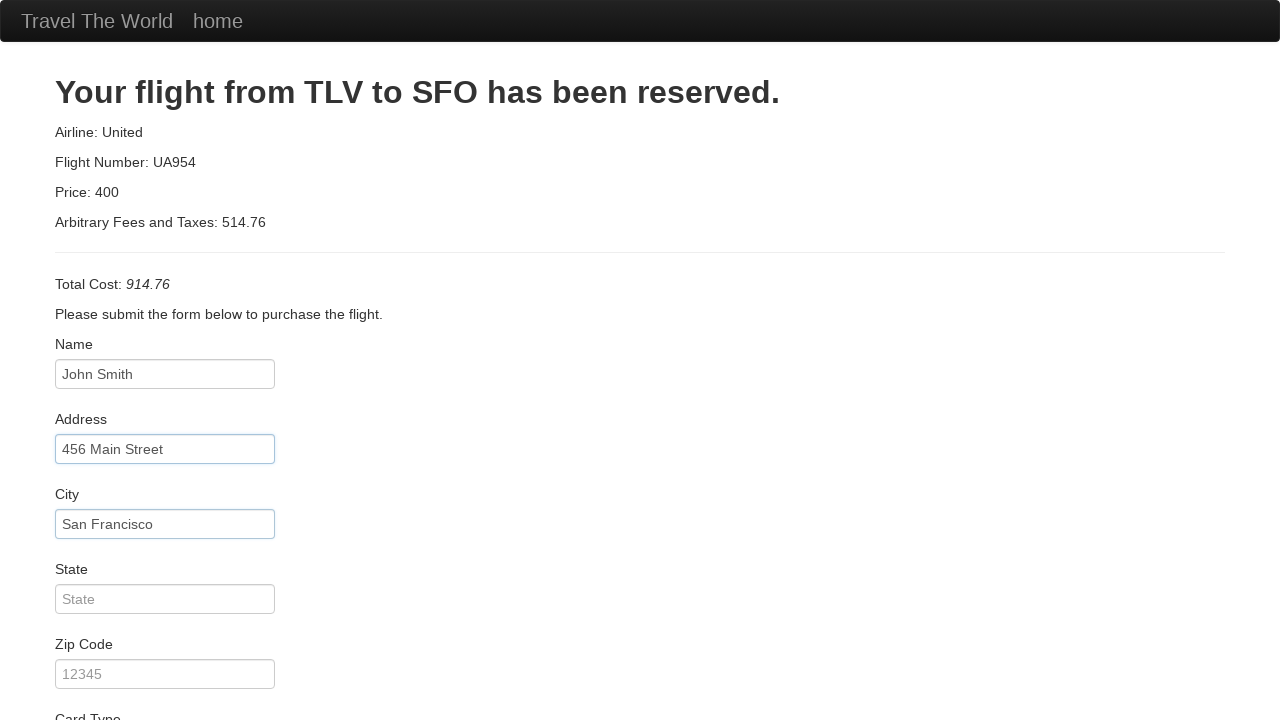

Filled state as 'CA' on #state
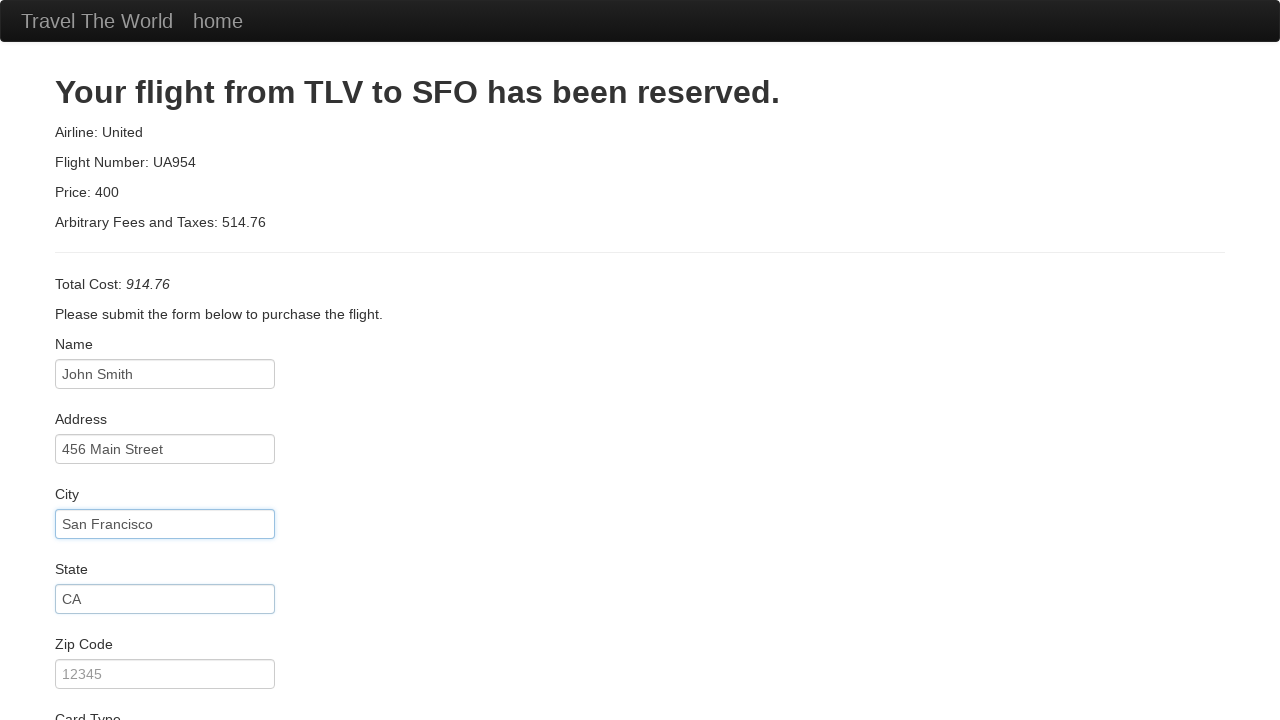

Filled zip code as '94102' on #zipCode
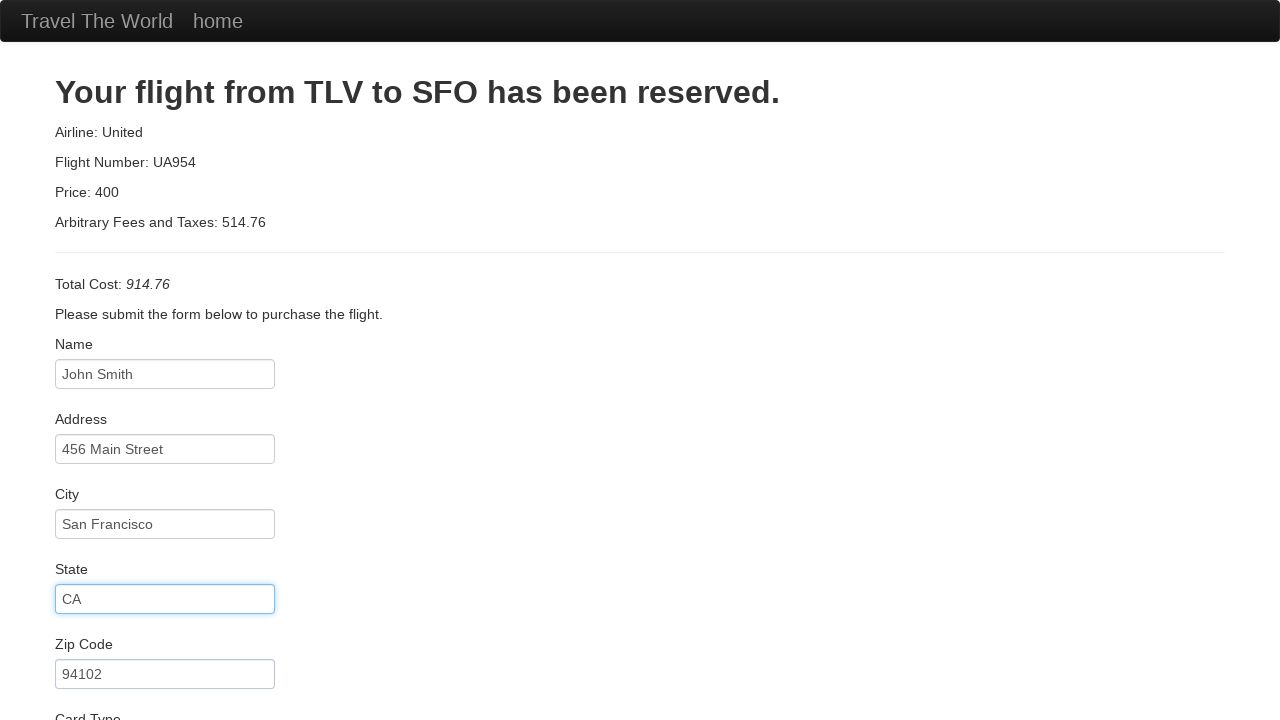

Filled credit card number on #creditCardNumber
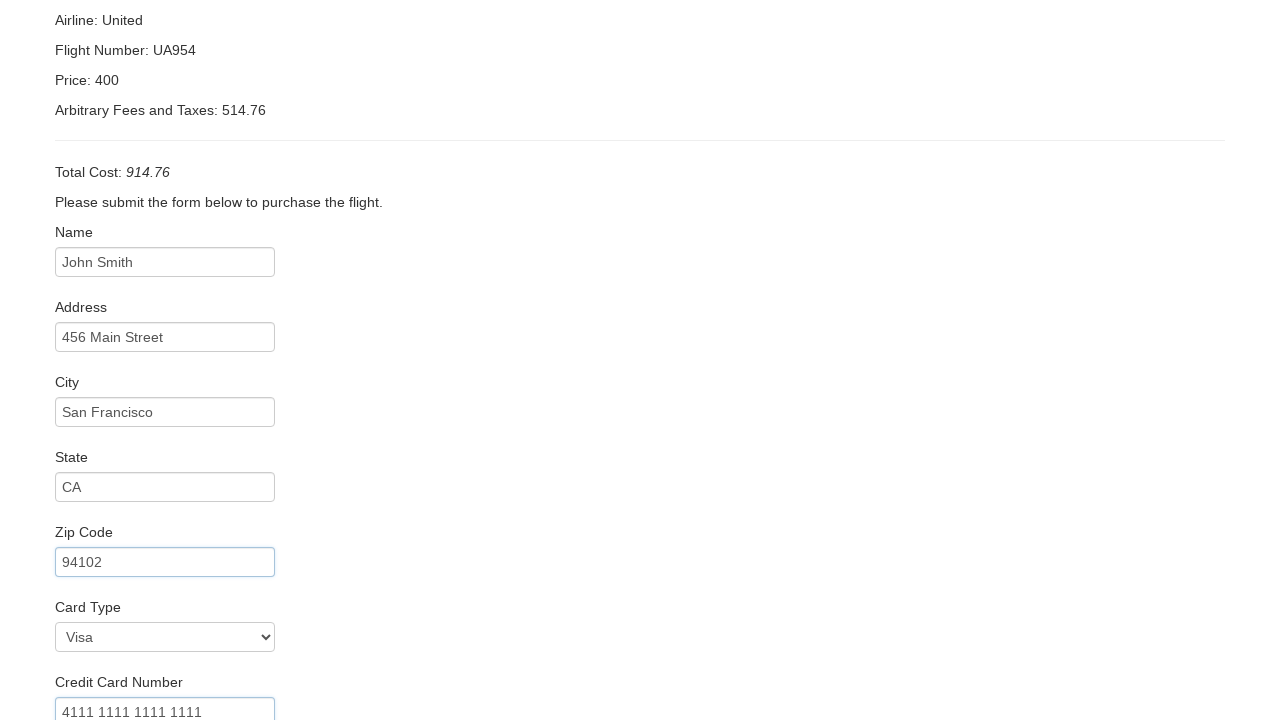

Filled name on card as 'John Smith' on #nameOnCard
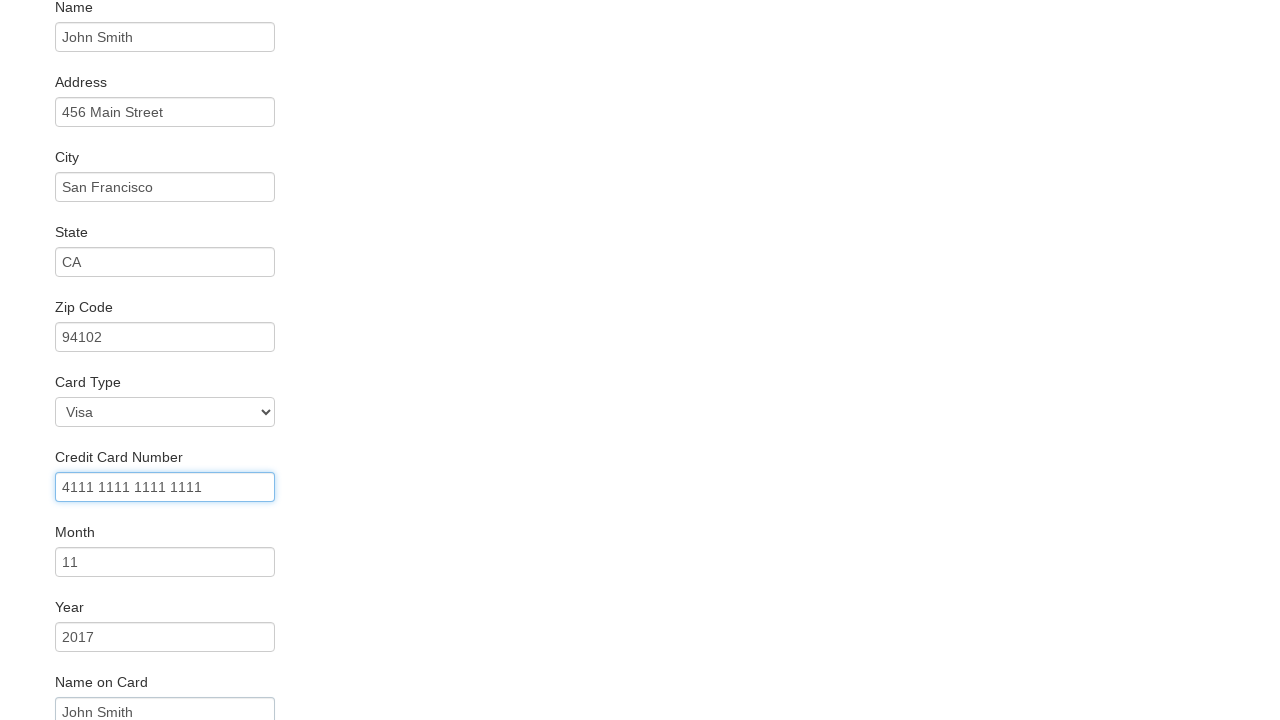

Clicked Purchase button to complete booking at (118, 685) on input.btn.btn-primary
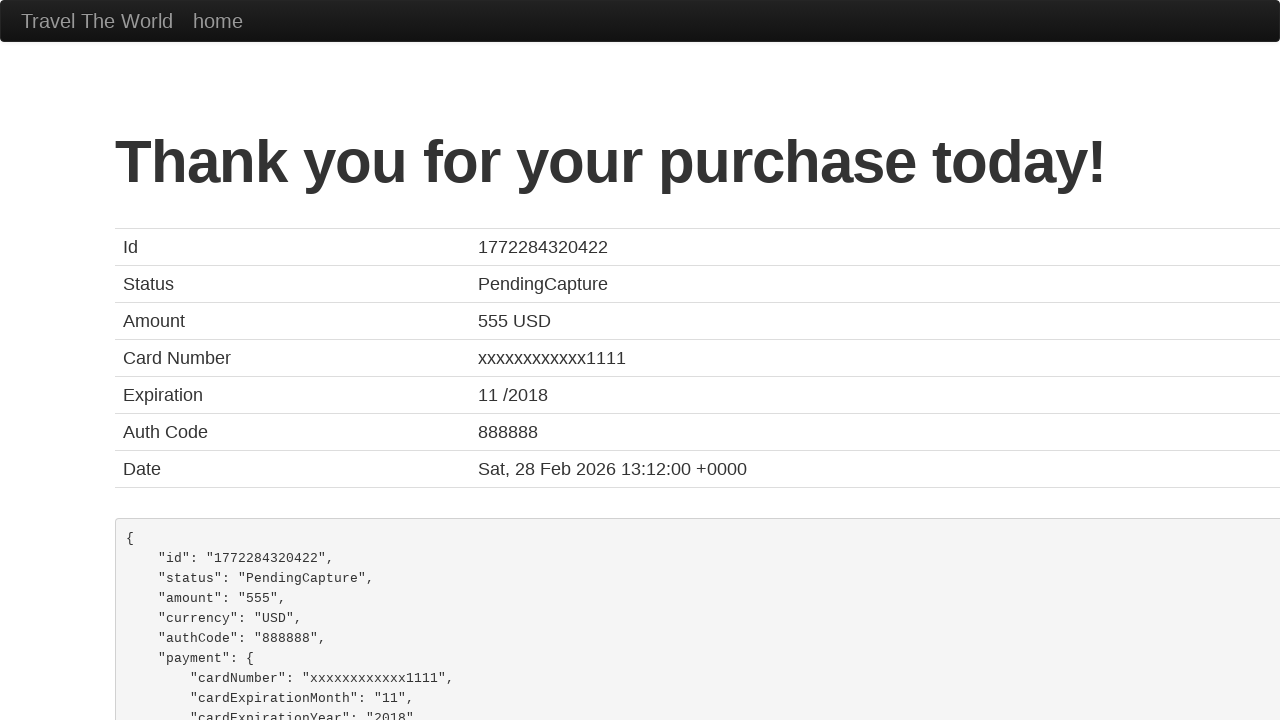

Confirmation page loaded with heading
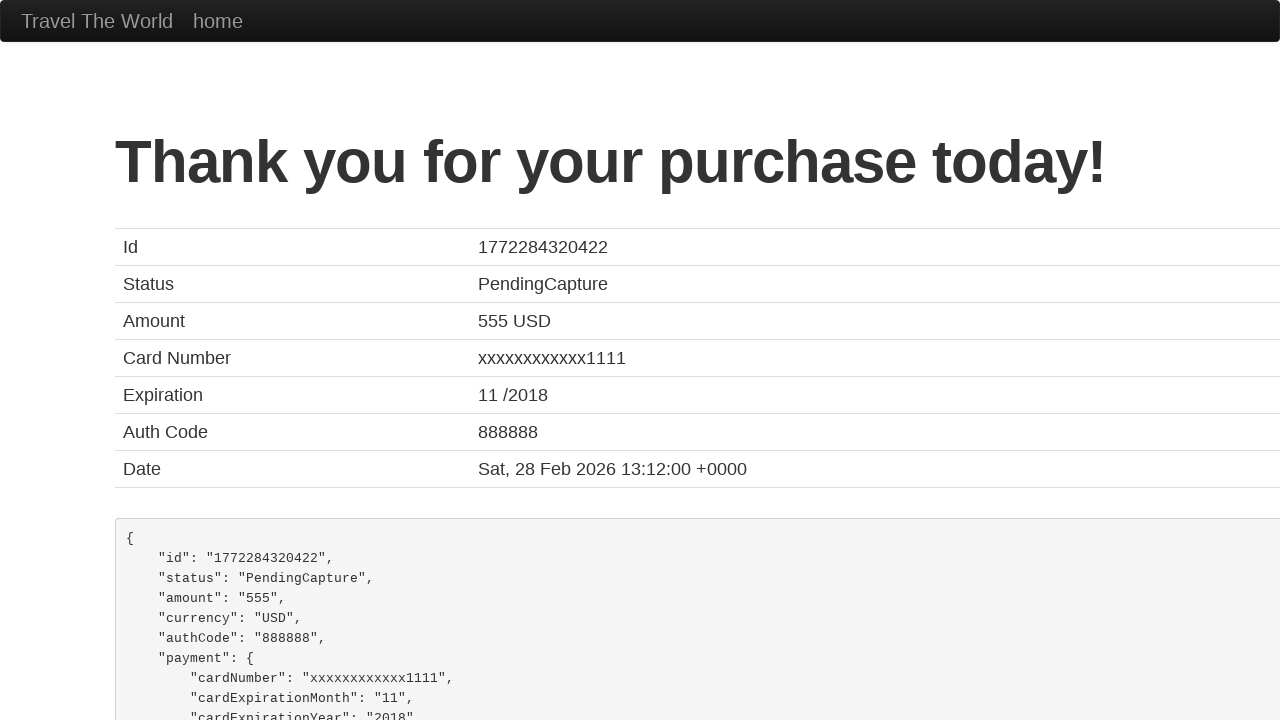

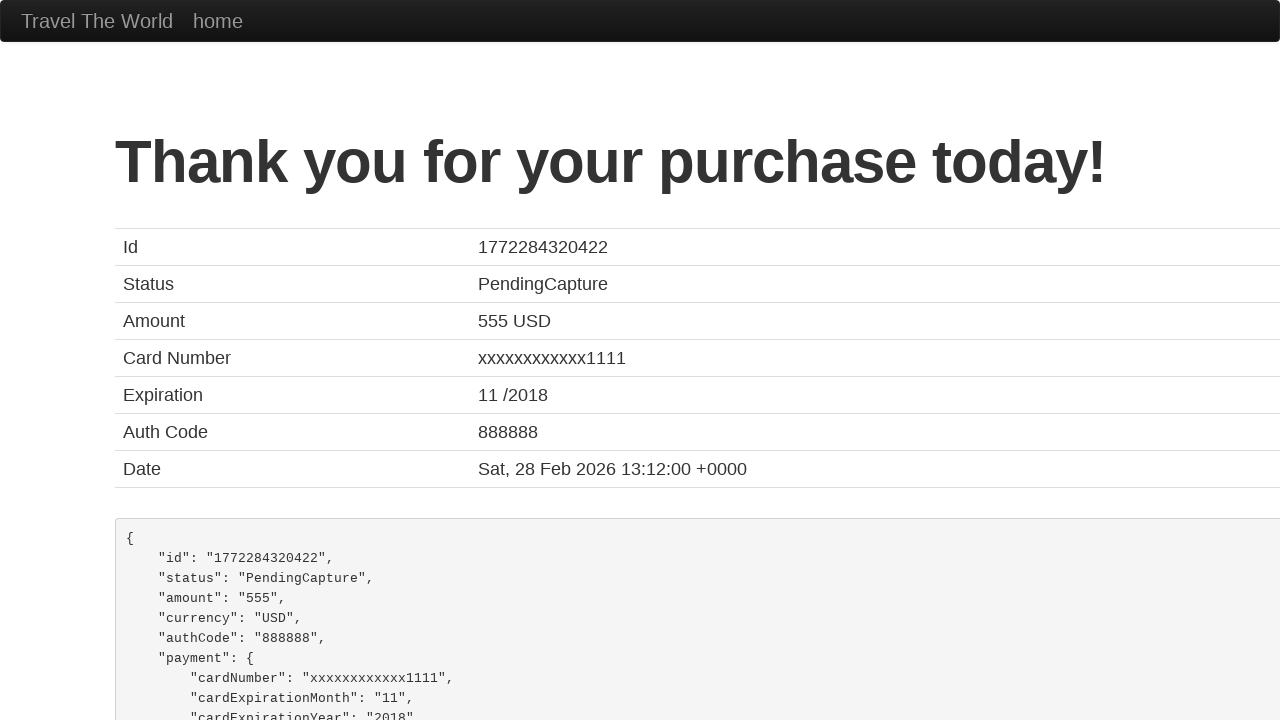